Verifies that the WebdriverIO homepage has the correct title

Starting URL: https://webdriver.io/

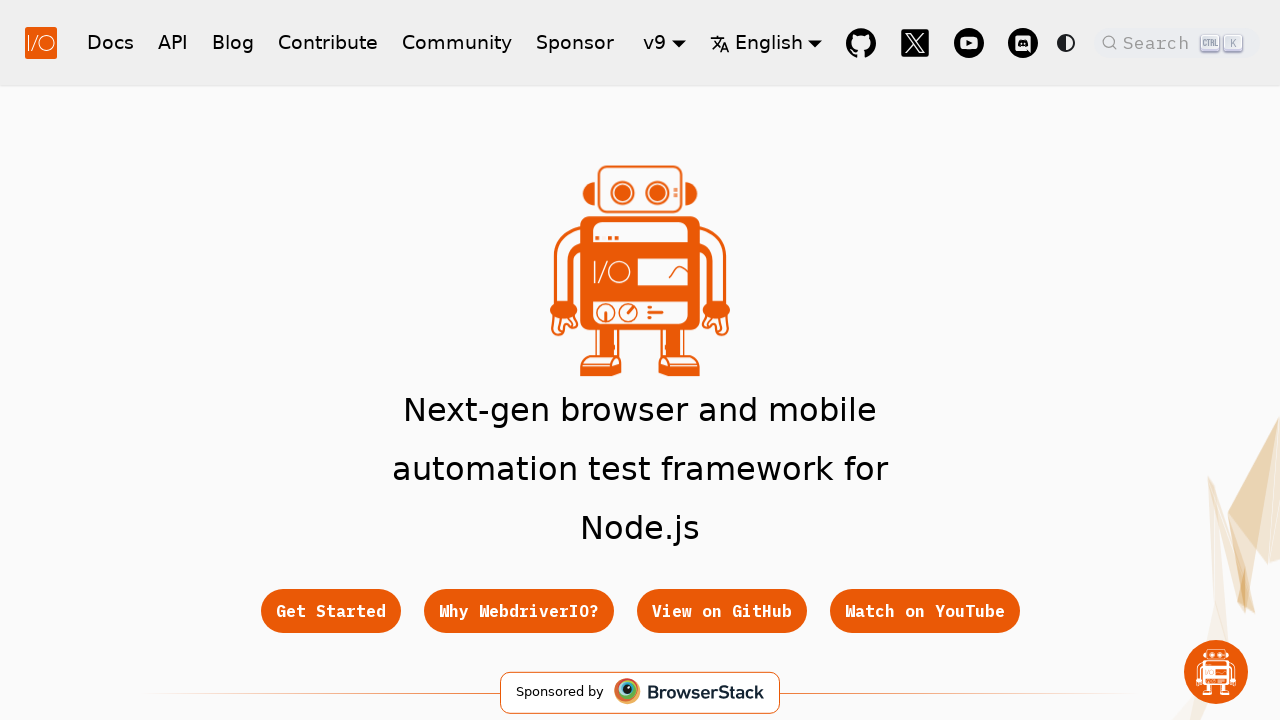

Waited for DOM content to load on WebdriverIO homepage
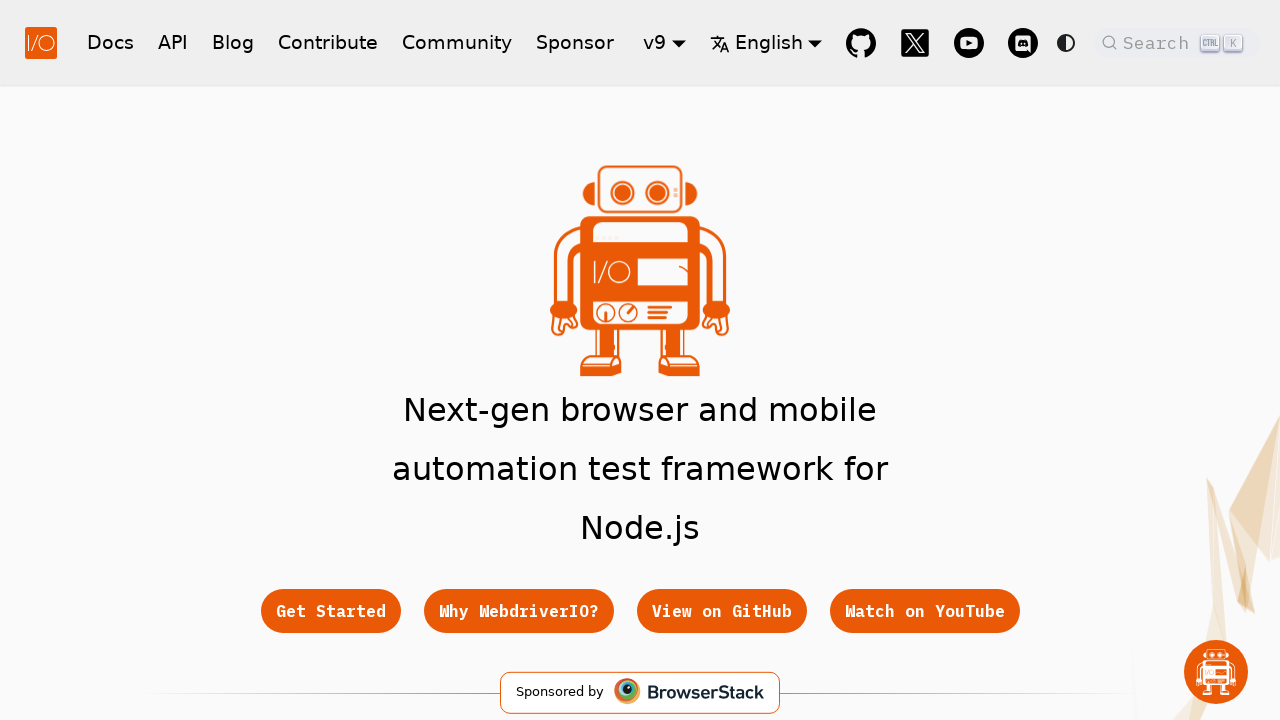

Verified that page title contains 'WebdriverIO'
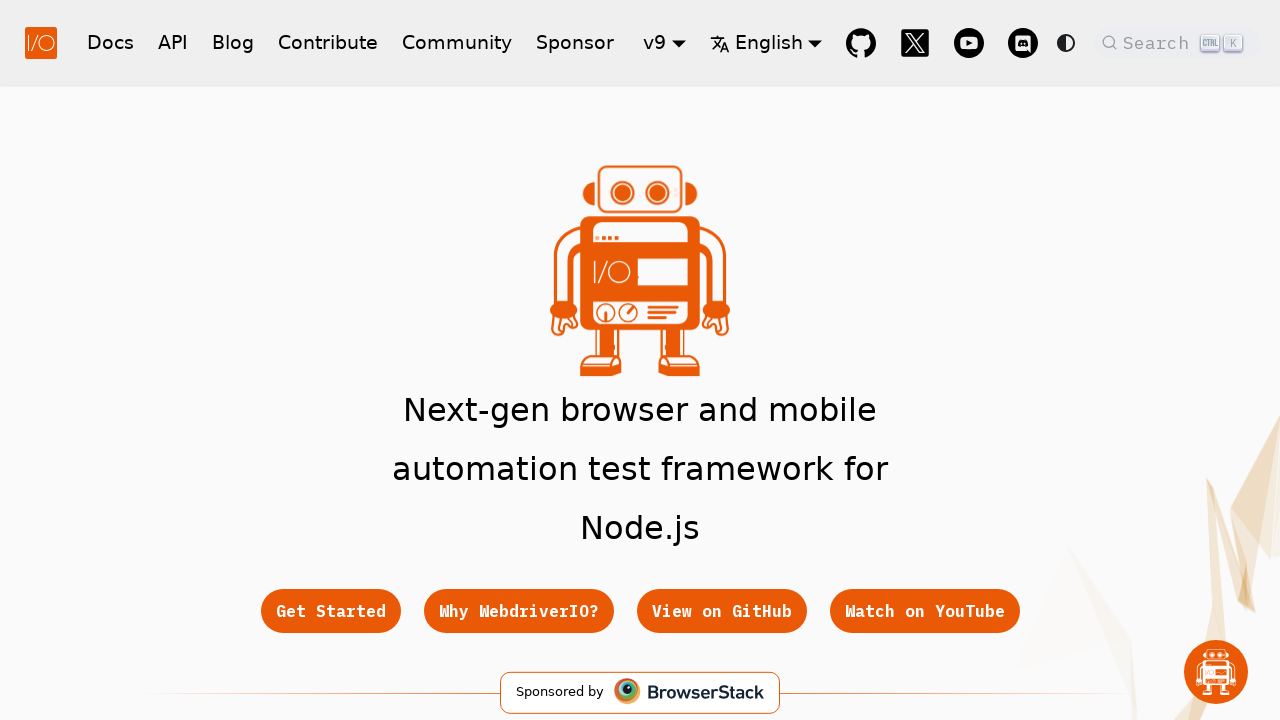

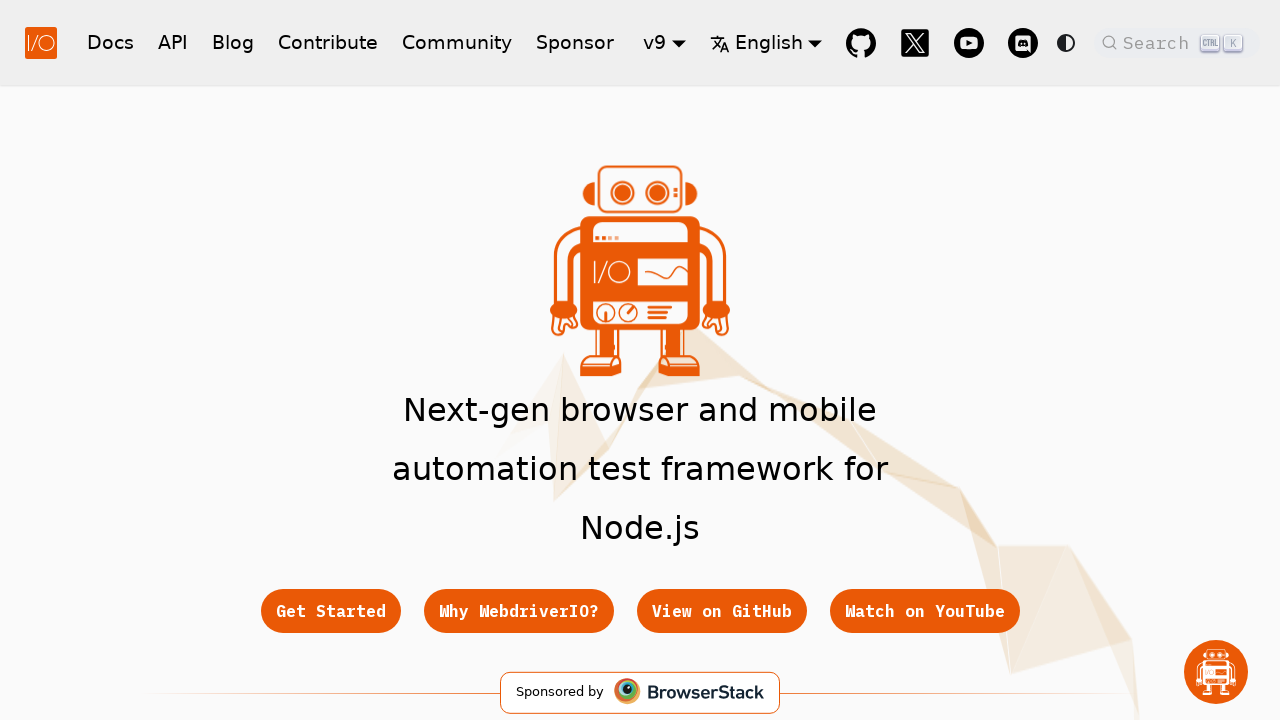